Tests window handling functionality by clicking a link that opens a new window, switching between the child and parent windows, and verifying the navigation works correctly.

Starting URL: https://the-internet.herokuapp.com/windows

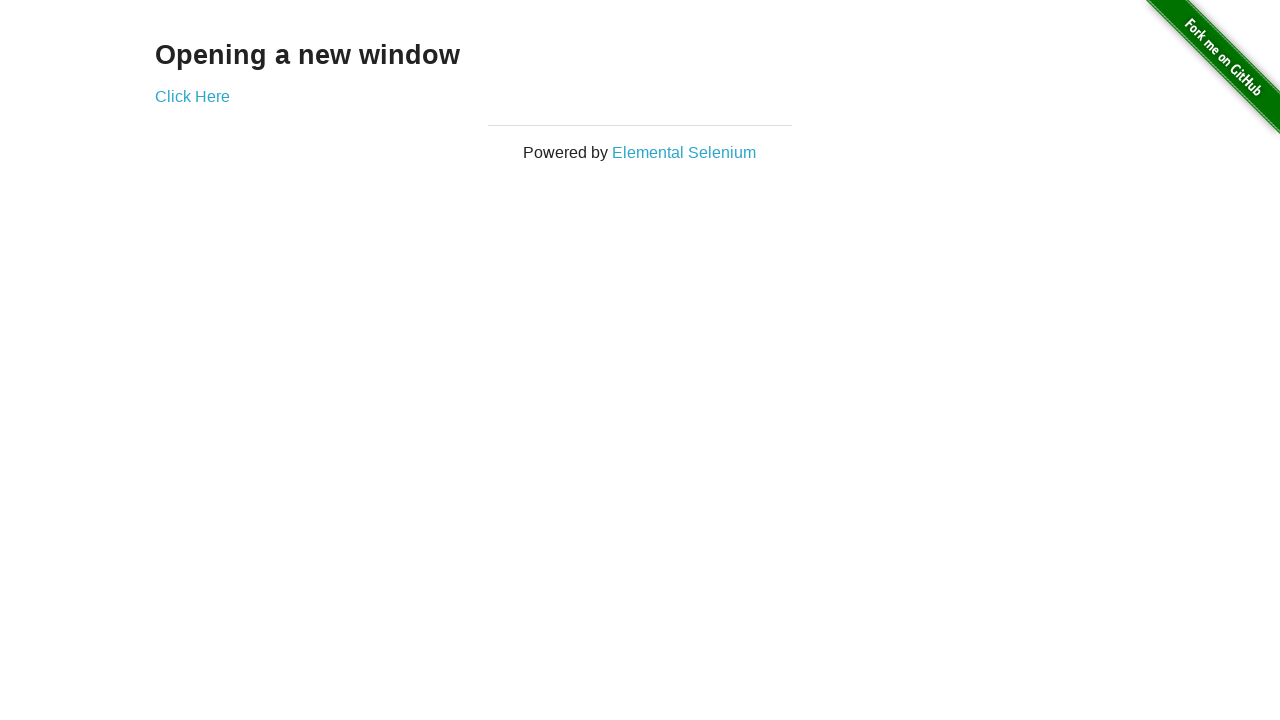

Clicked 'Click Here' link to open new window at (192, 96) on xpath=//a[text()='Click Here']
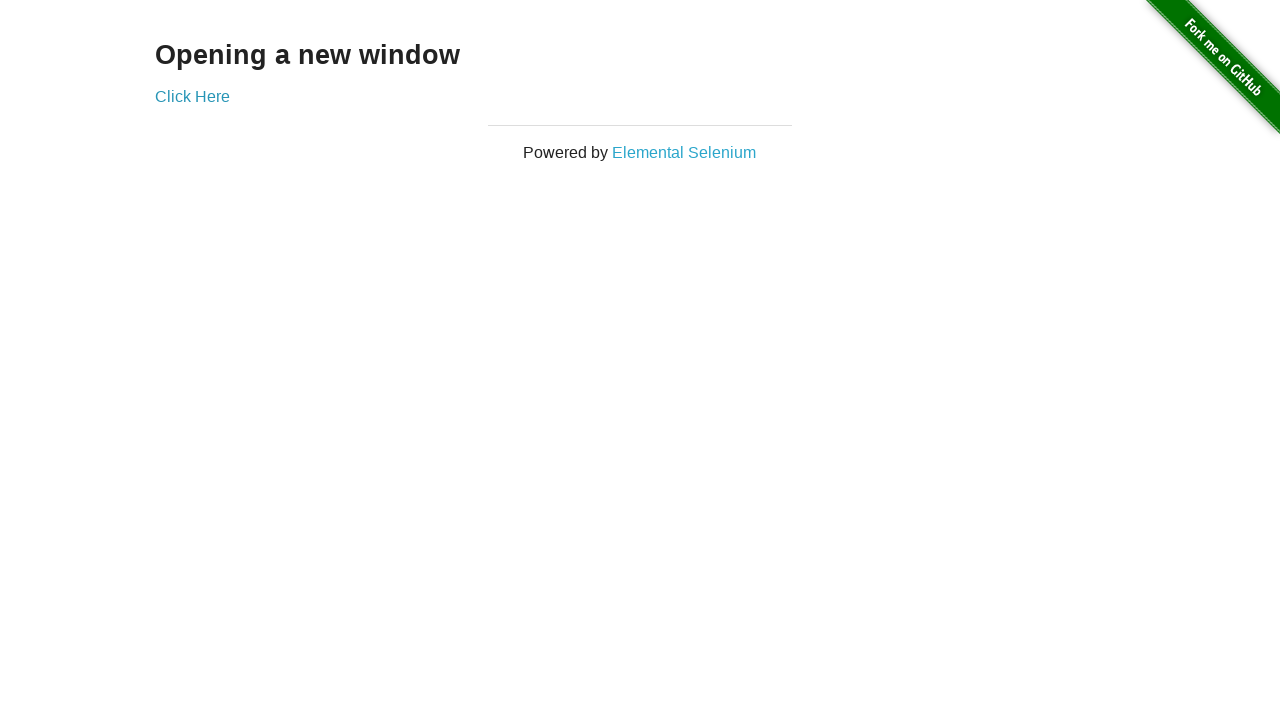

Retrieved new child window page object
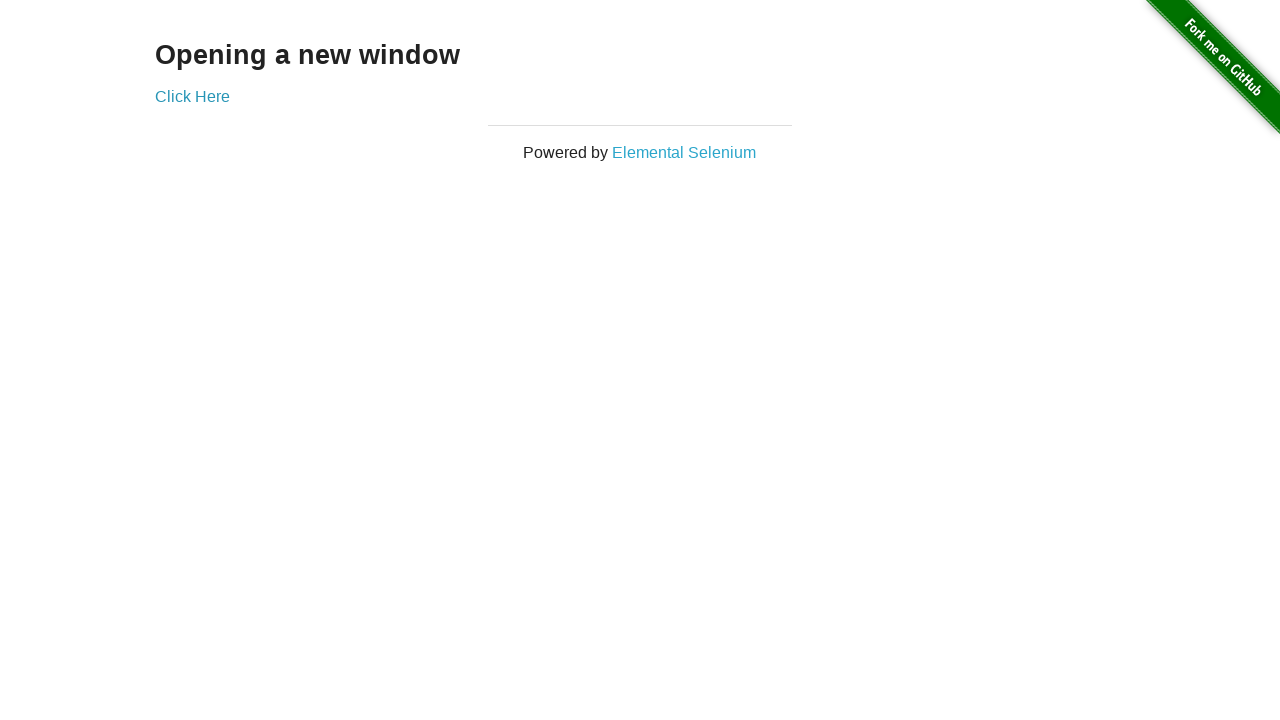

Child window page finished loading
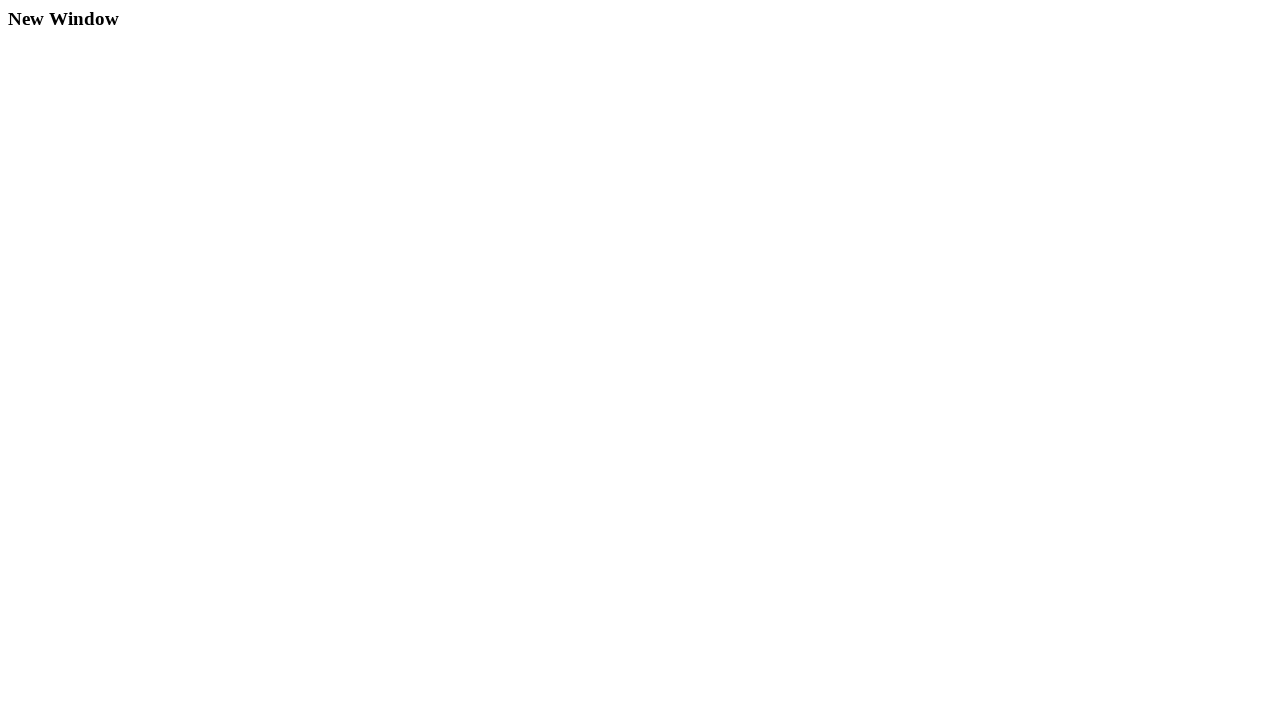

Verified child window body element is present
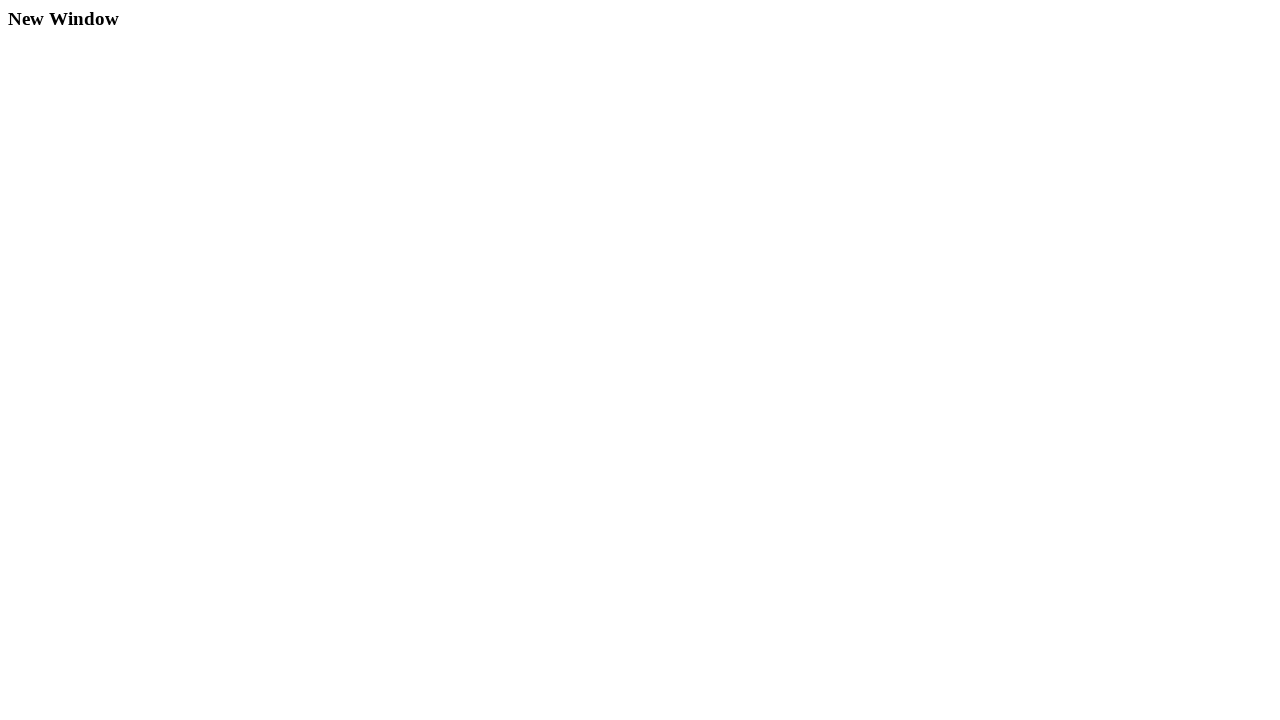

Brought parent window to front
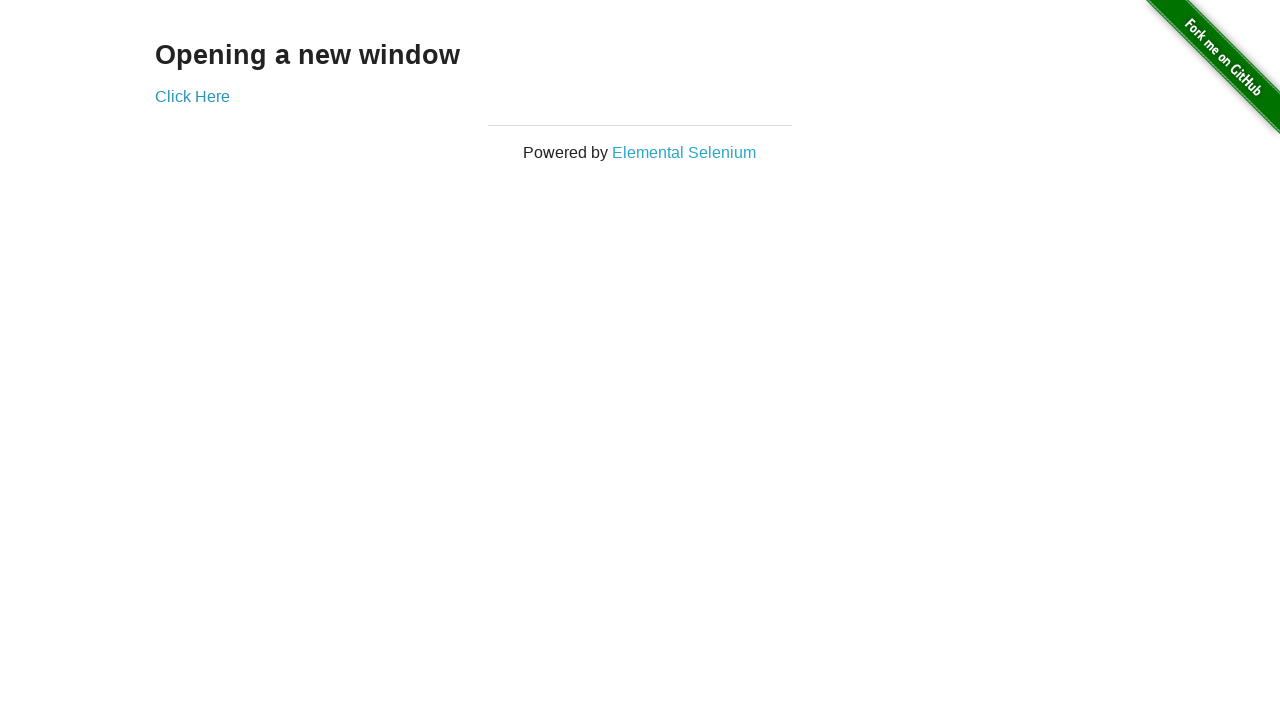

Verified parent window still contains 'Click Here' link
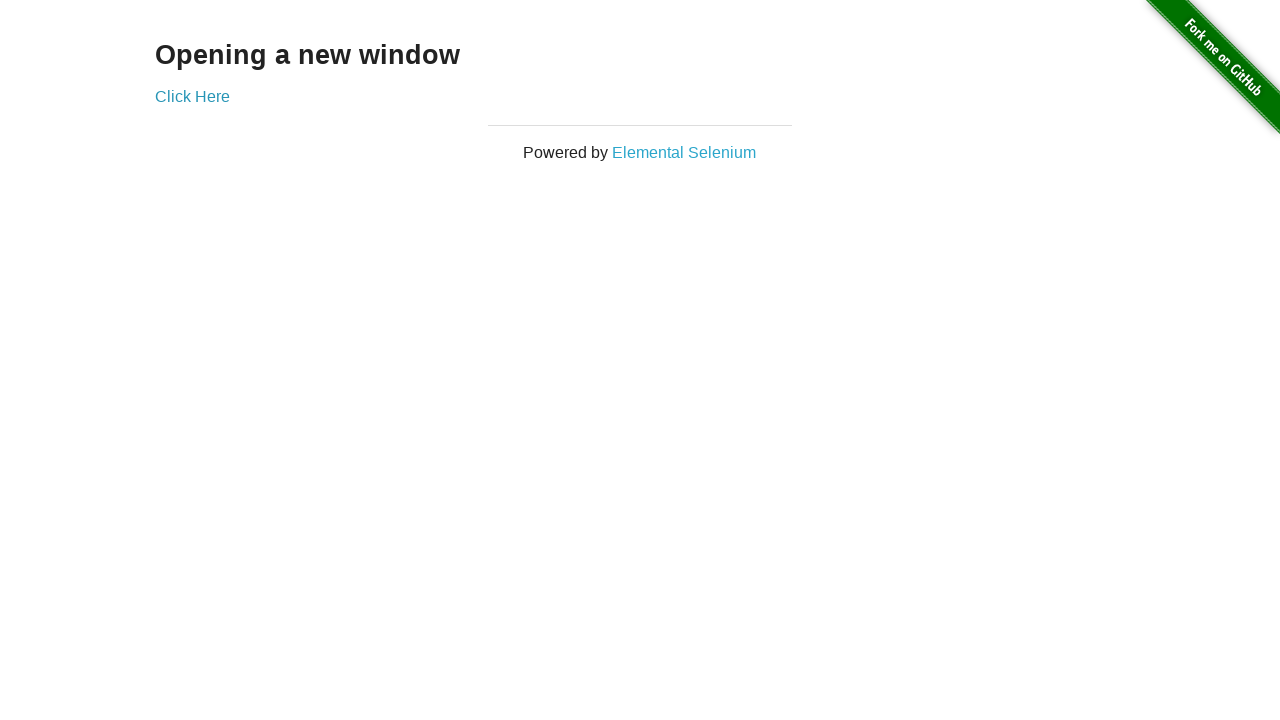

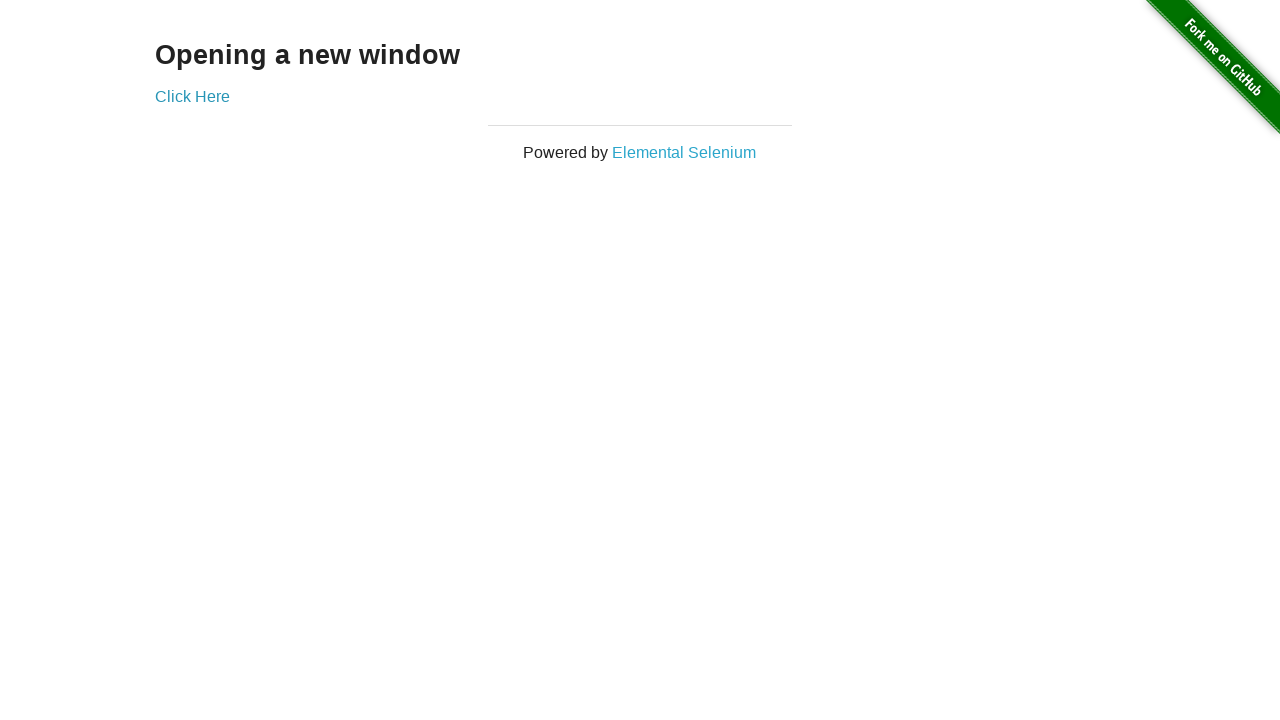